Tests valid division operation on the calculator

Starting URL: https://testsheepnz.github.io/BasicCalculator.html

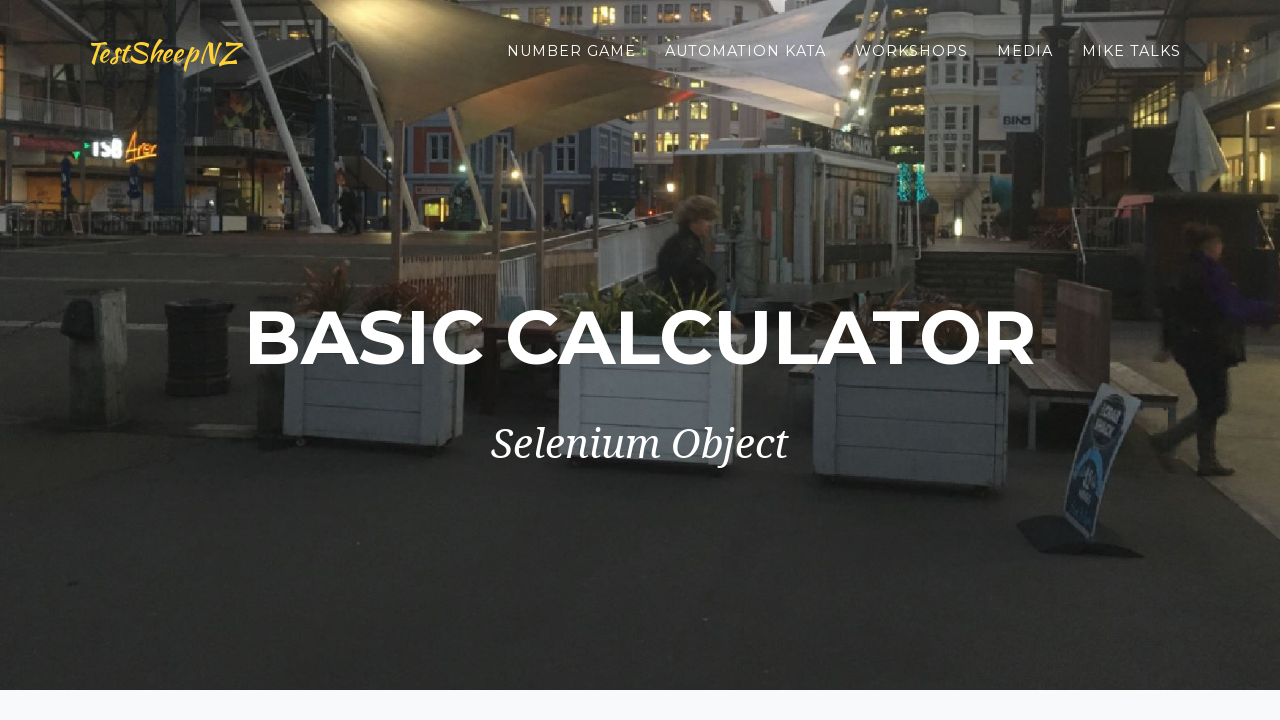

Filled first number field with '9' on #number1Field
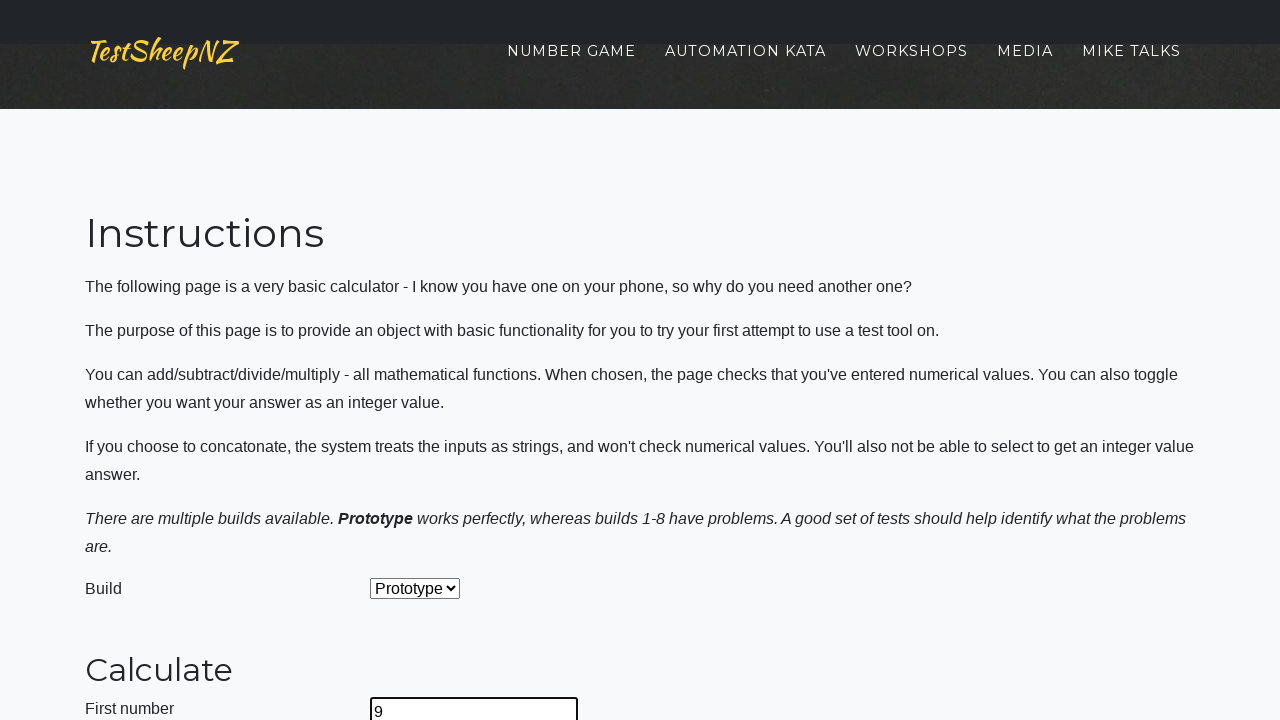

Filled second number field with '3' on #number2Field
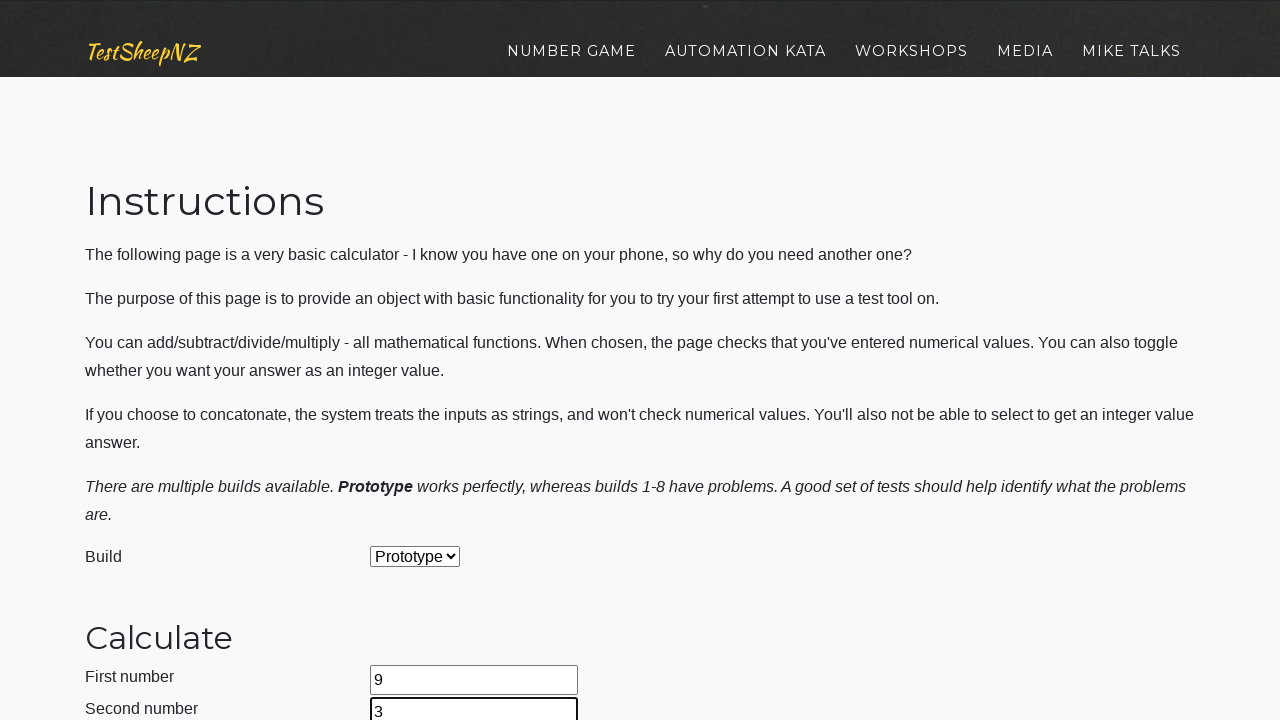

Selected 'Divide' operation from dropdown on #selectOperationDropdown
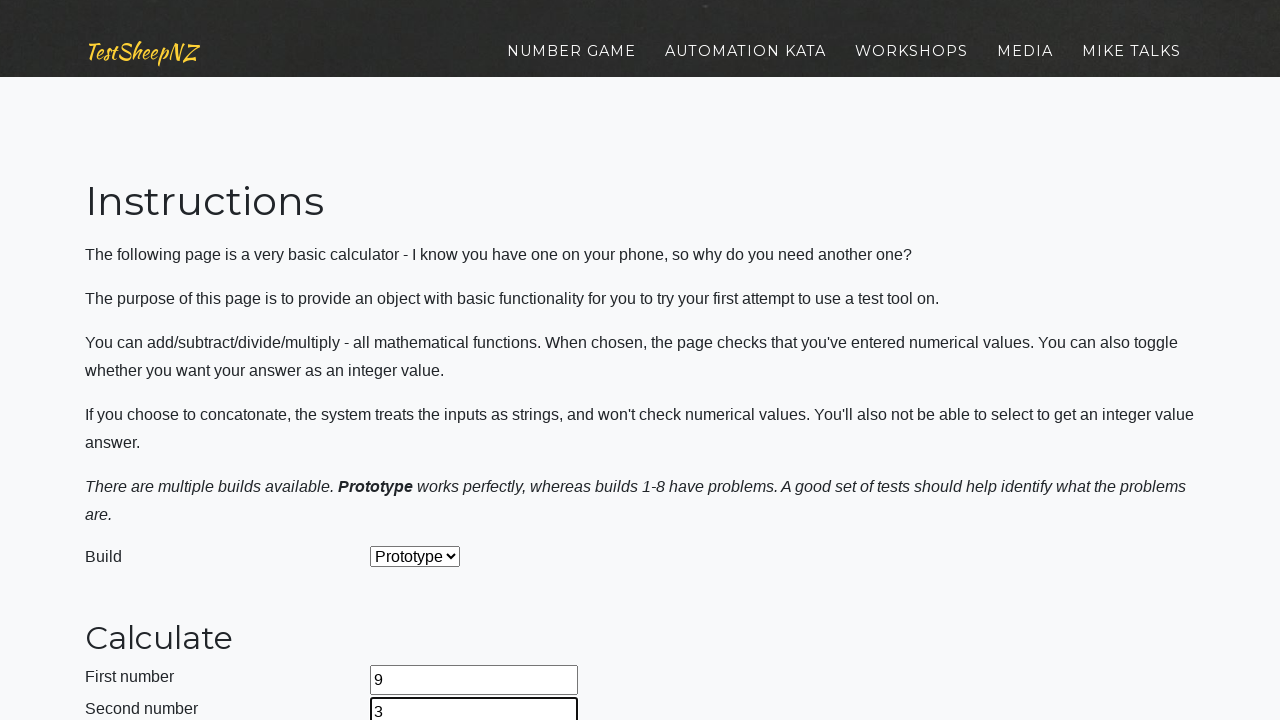

Clicked calculate button at (422, 361) on #calculateButton
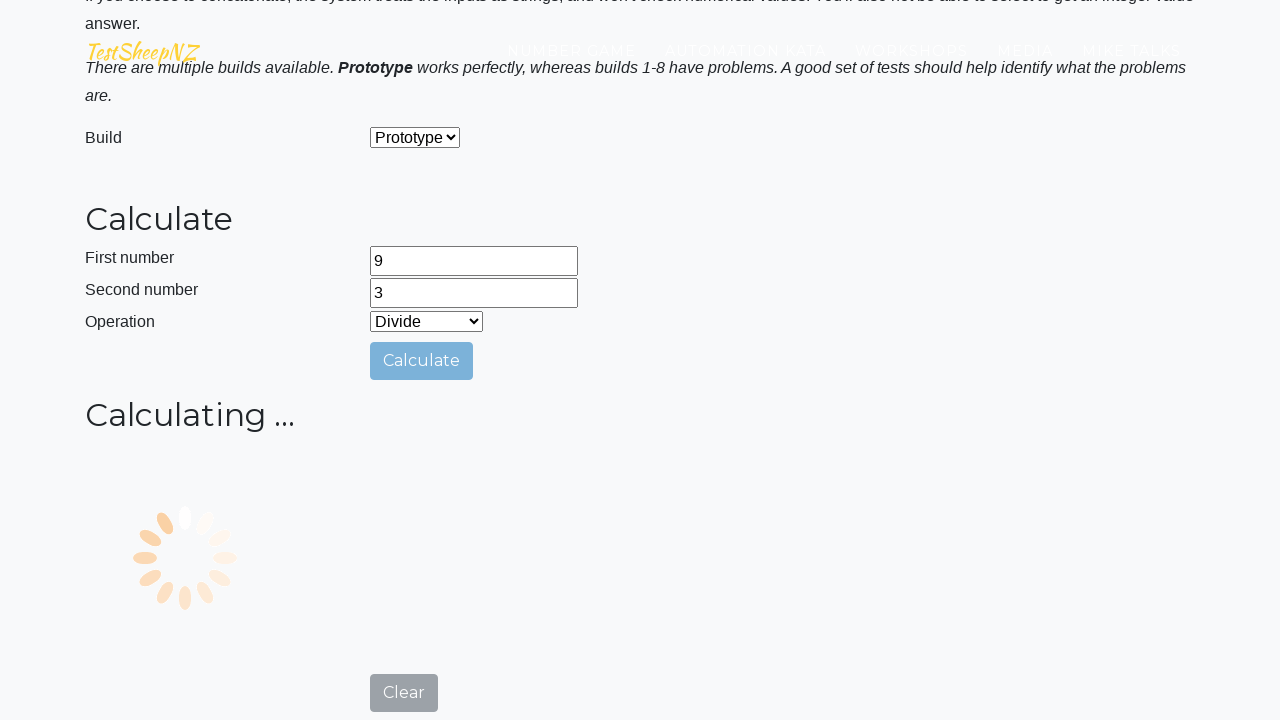

Waited for calculation result to be displayed
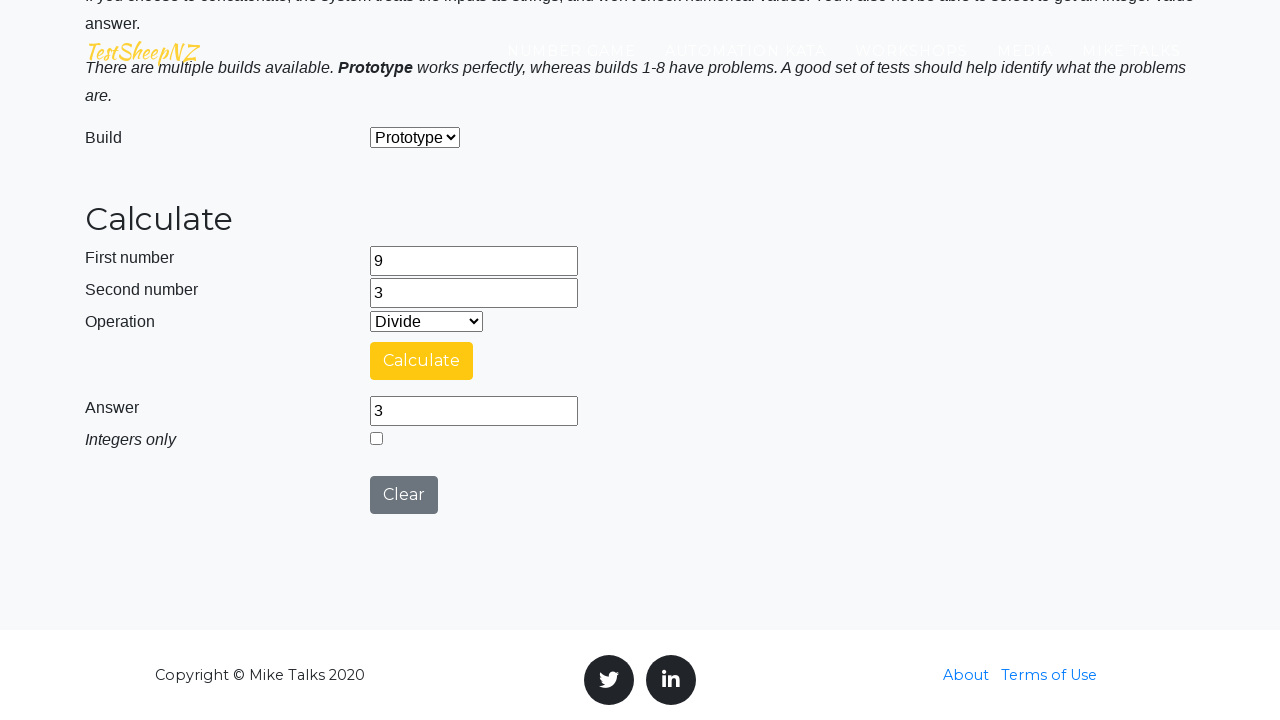

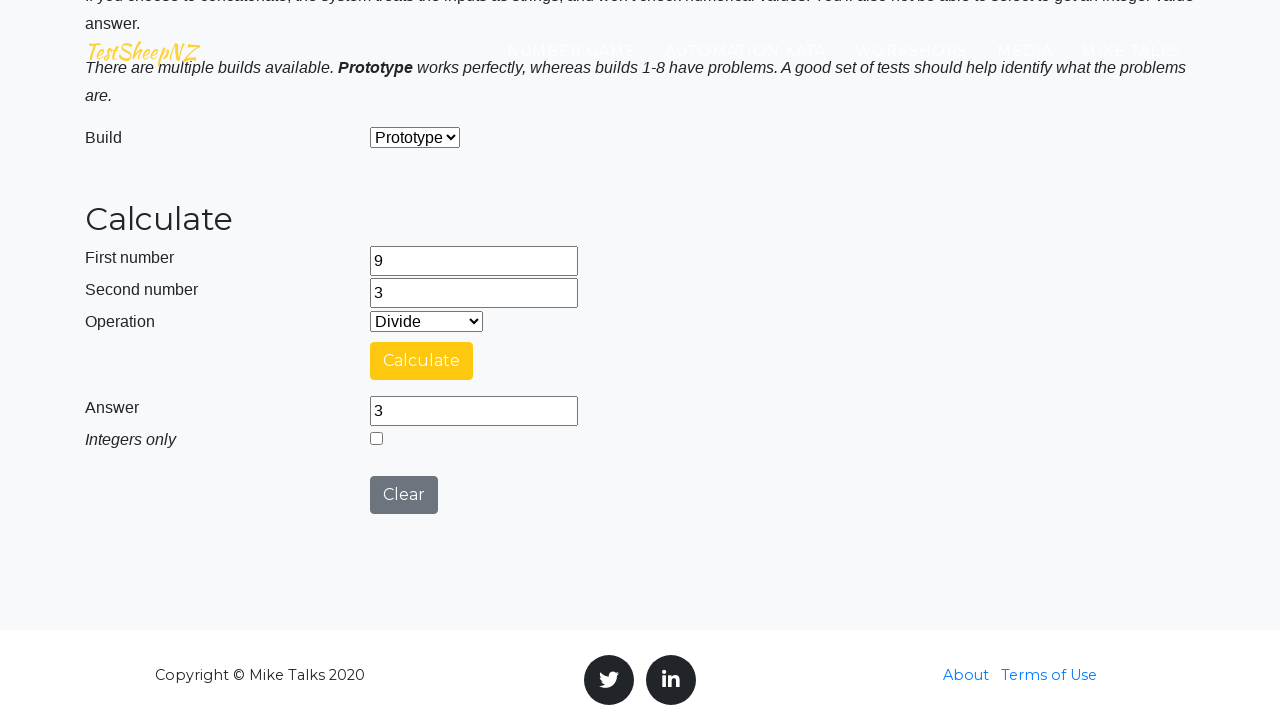